Tests opening the chat widget and verifying chat window is displayed

Starting URL: https://skillfactory.ru/

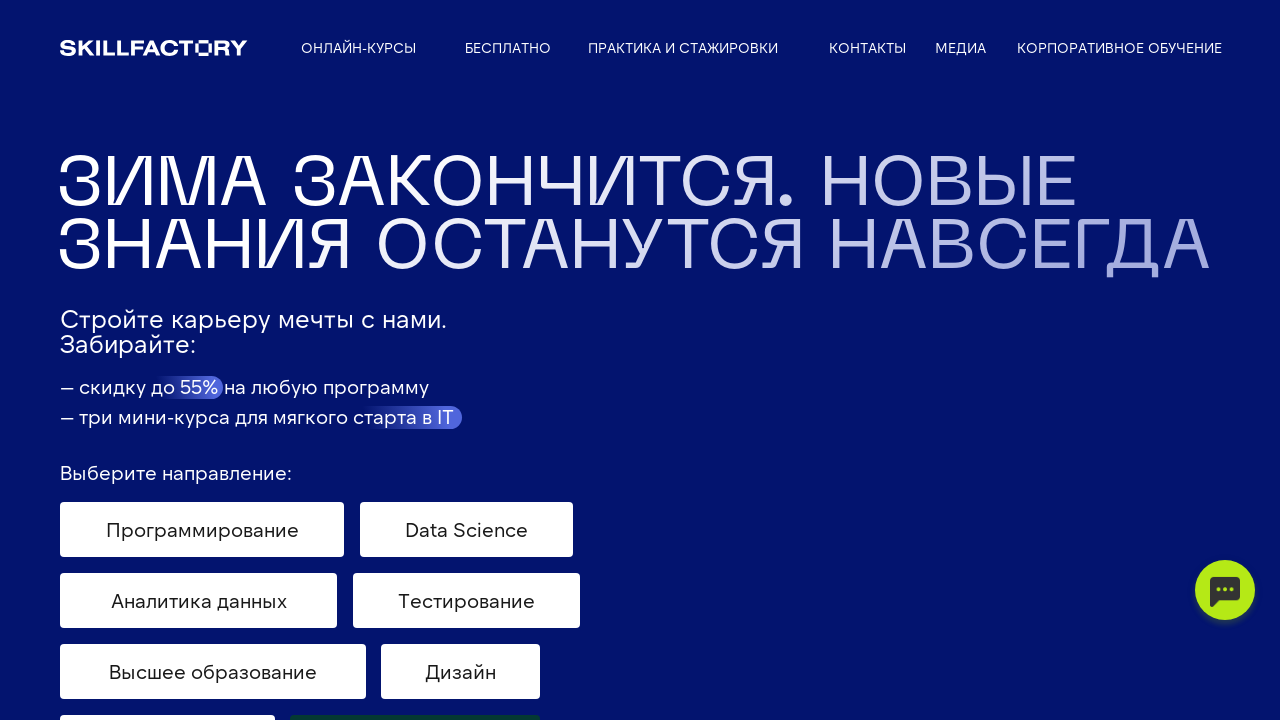

Clicked chat button to open chat widget at (1225, 590) on xpath=//div[@id='carrotquest-messenger-collapsed-container']//div[@id='chat-cont
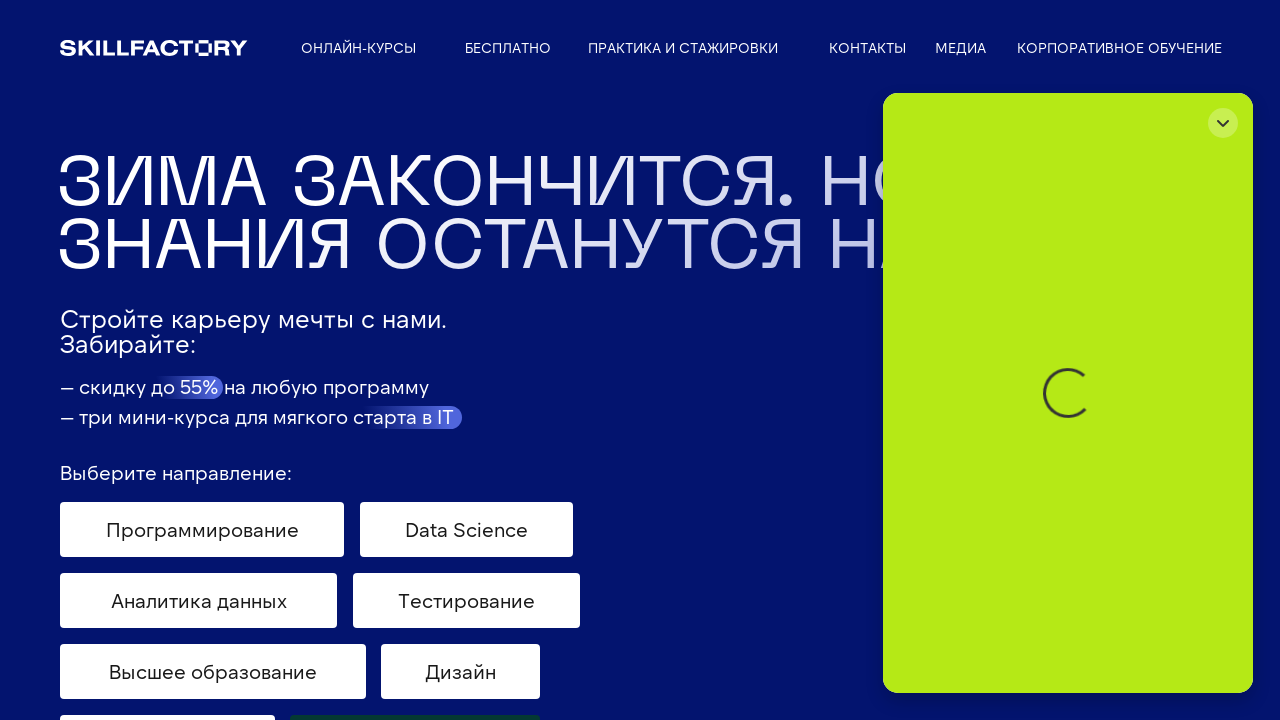

Chat window iframe is now visible
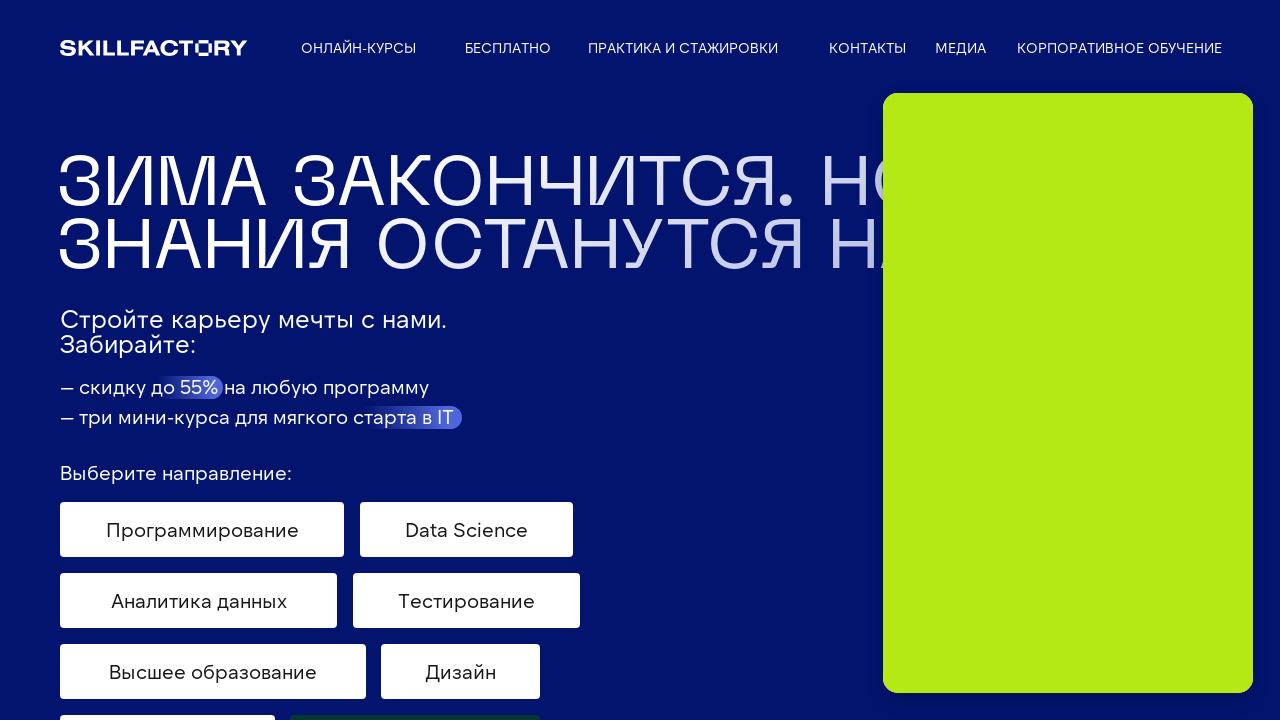

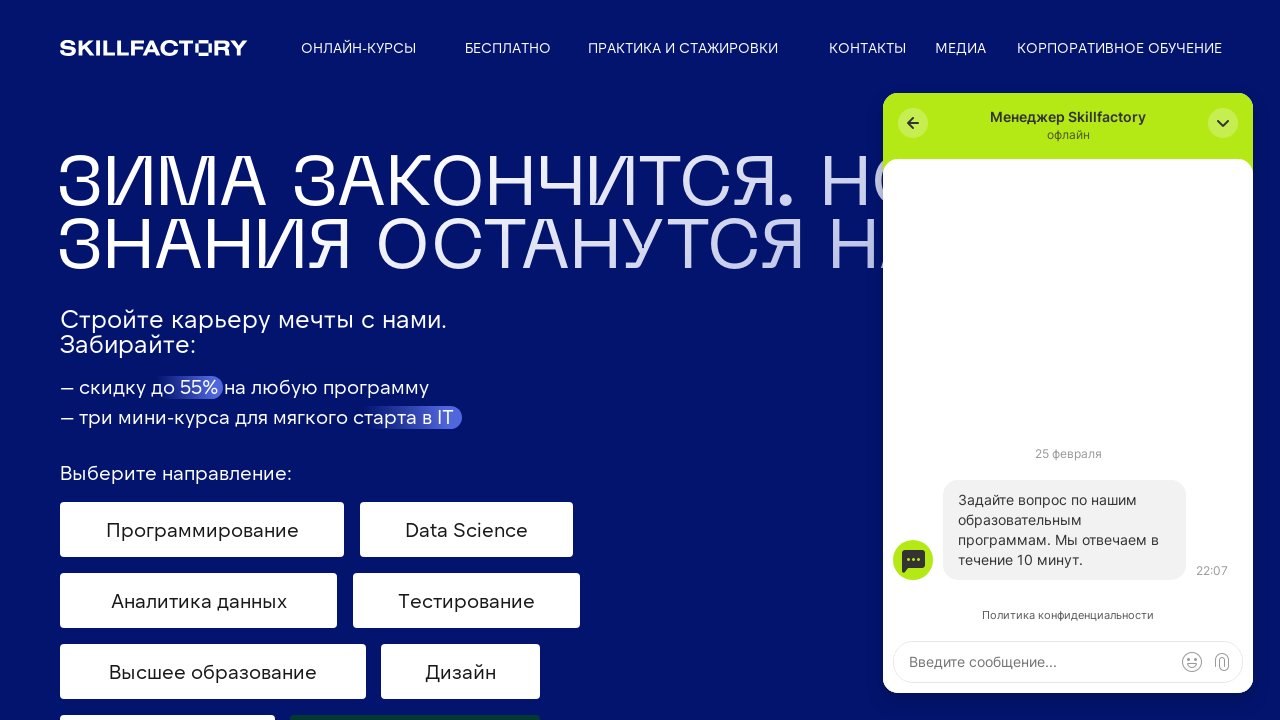